Tests dropdown selection functionality by selecting an option from a currency dropdown by index and verifying the selection

Starting URL: https://rahulshettyacademy.com/dropdownsPractise/

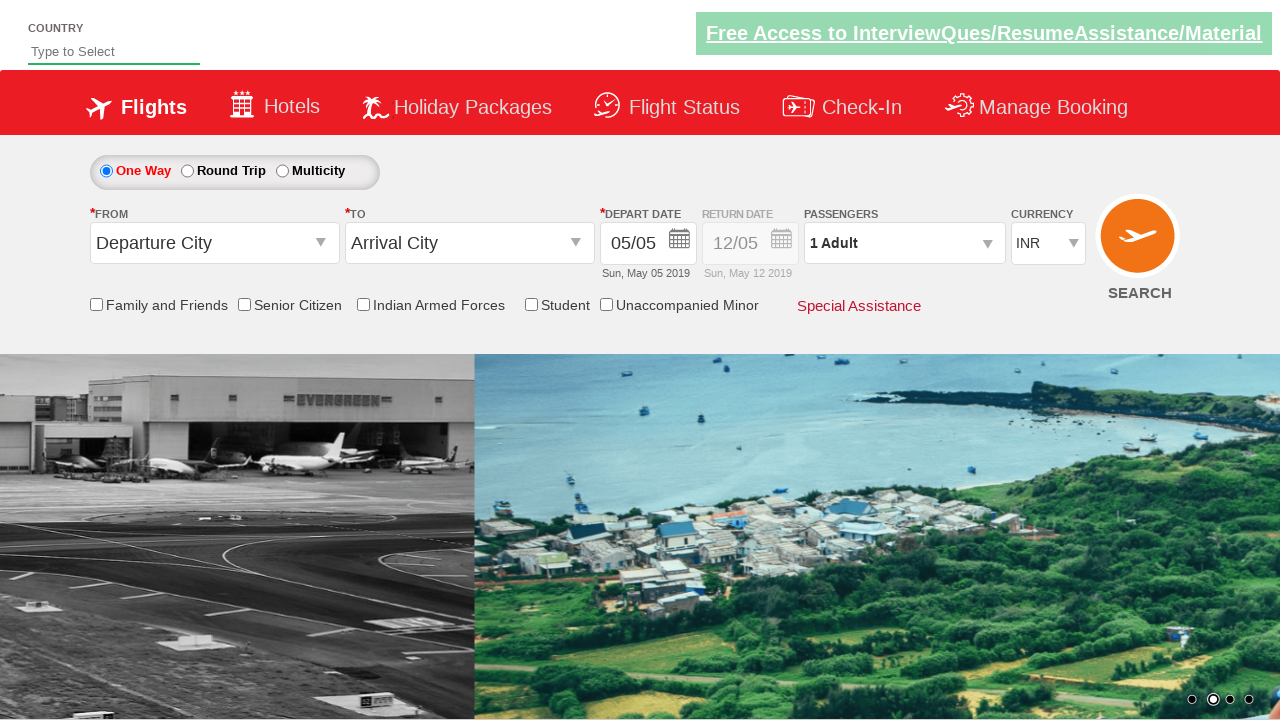

Currency dropdown element is visible
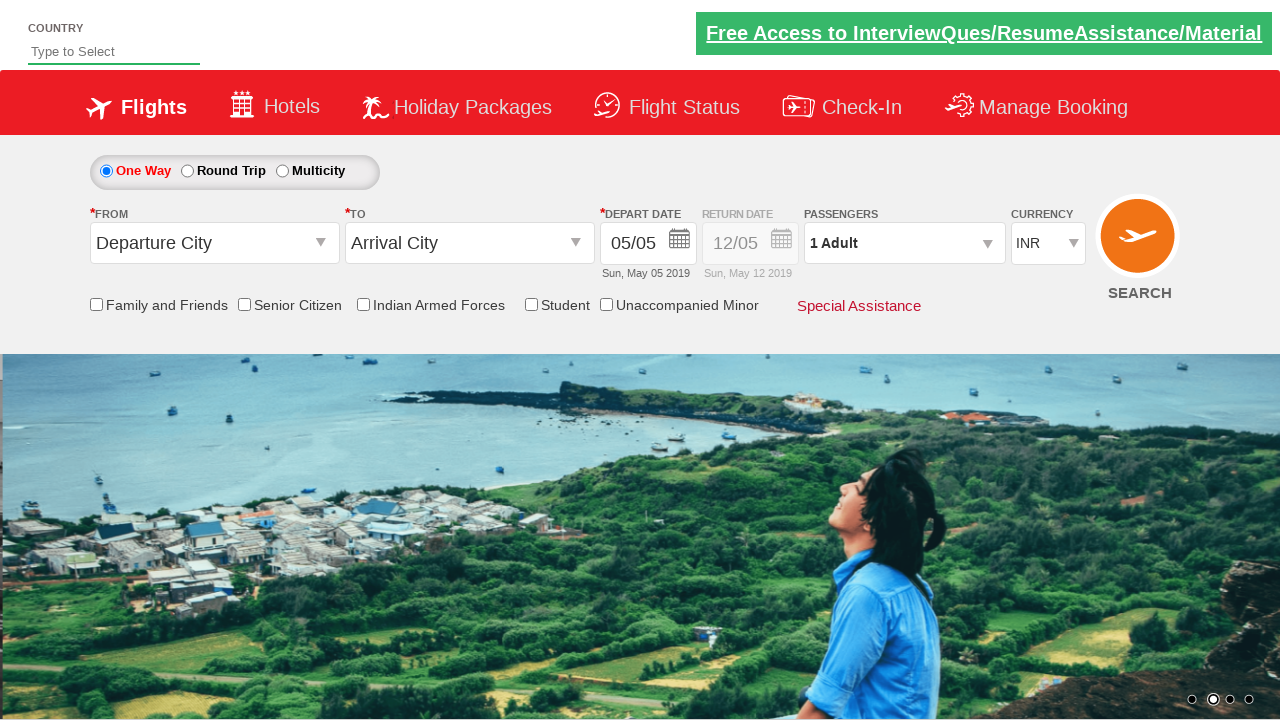

Selected third option (index 2) from currency dropdown on #ctl00_mainContent_DropDownListCurrency
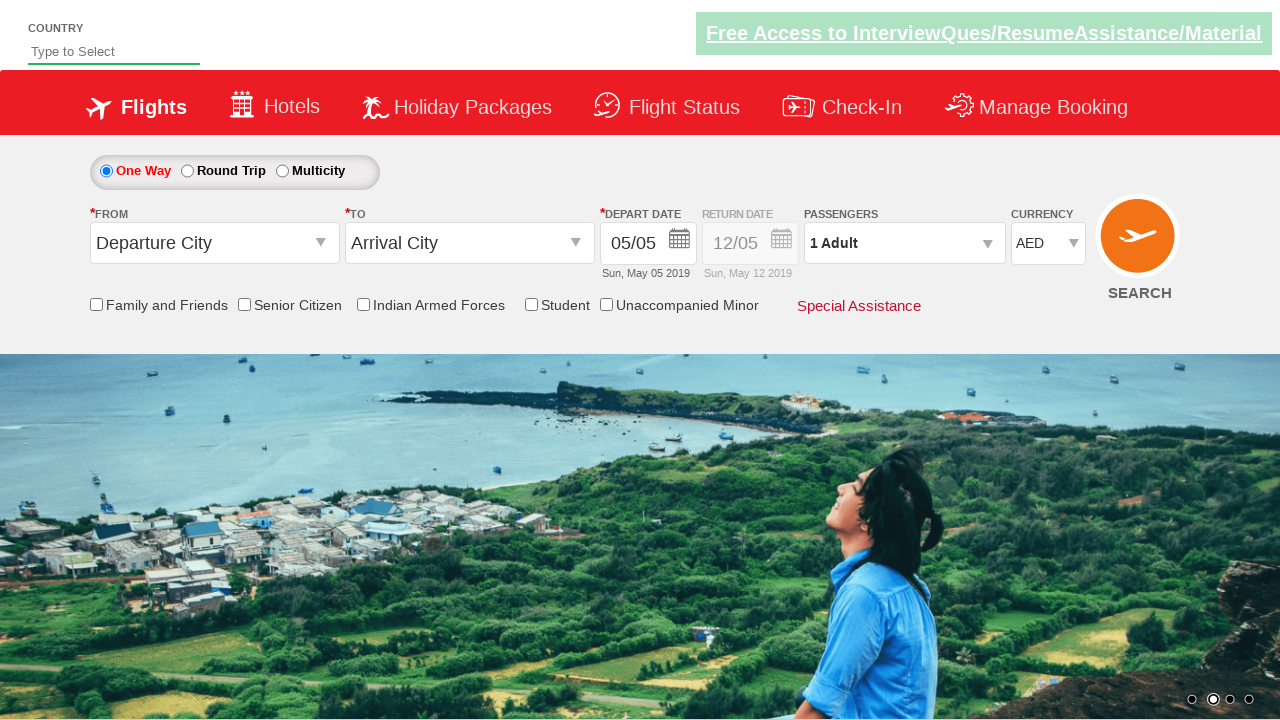

Verified dropdown selection: index 2 is selected
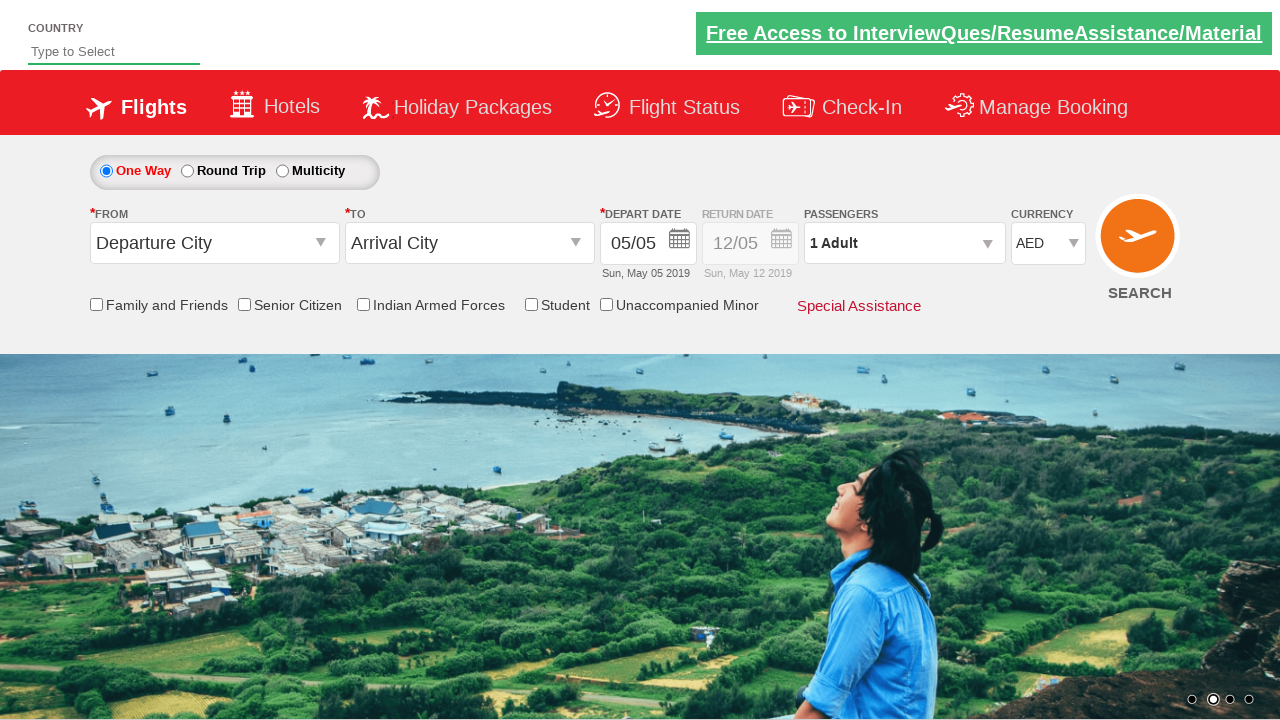

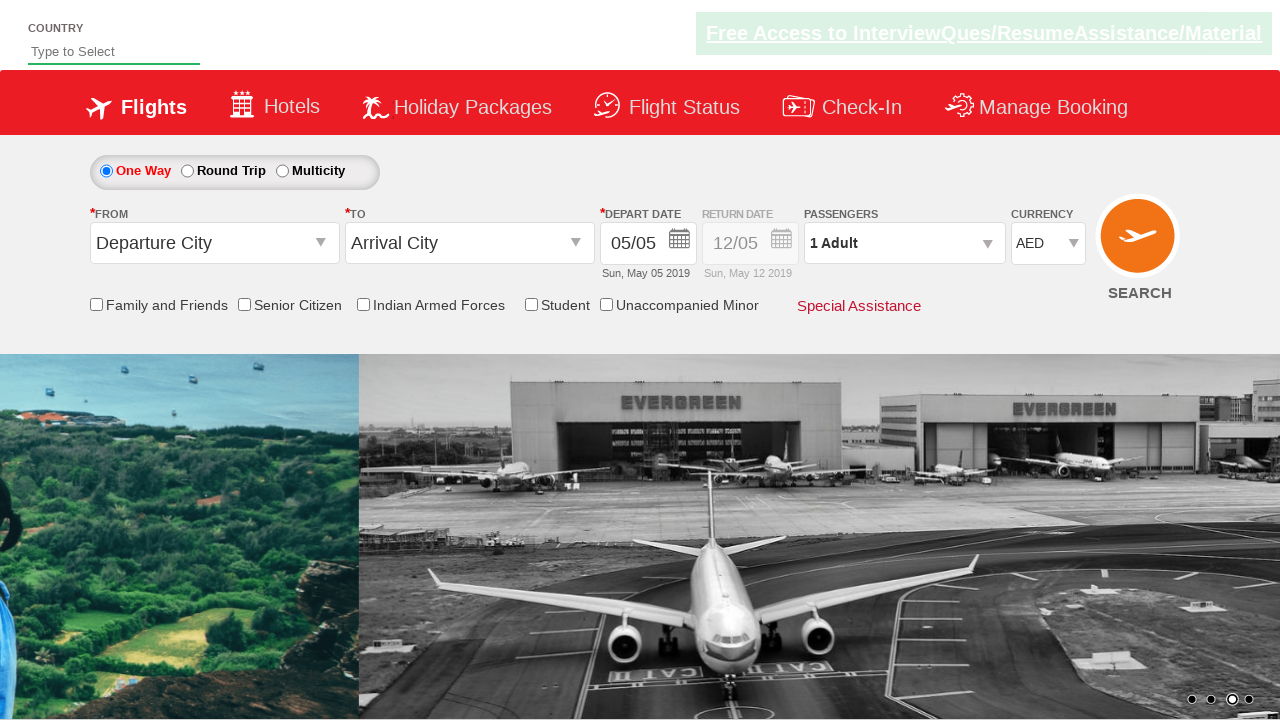